Tests slider interaction by switching to an iframe and performing multiple drag-and-drop operations on a jQuery UI slider, moving it right and then left multiple times.

Starting URL: https://jqueryui.com/slider/

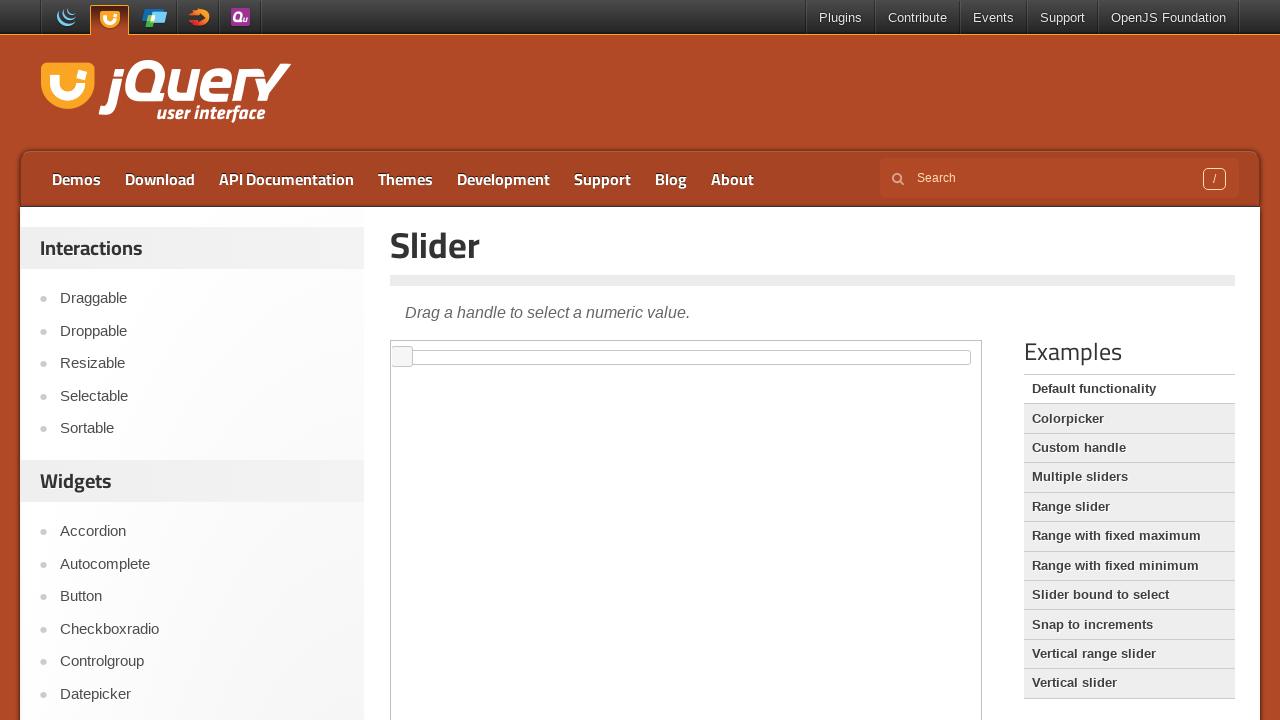

Located iframe containing slider demo
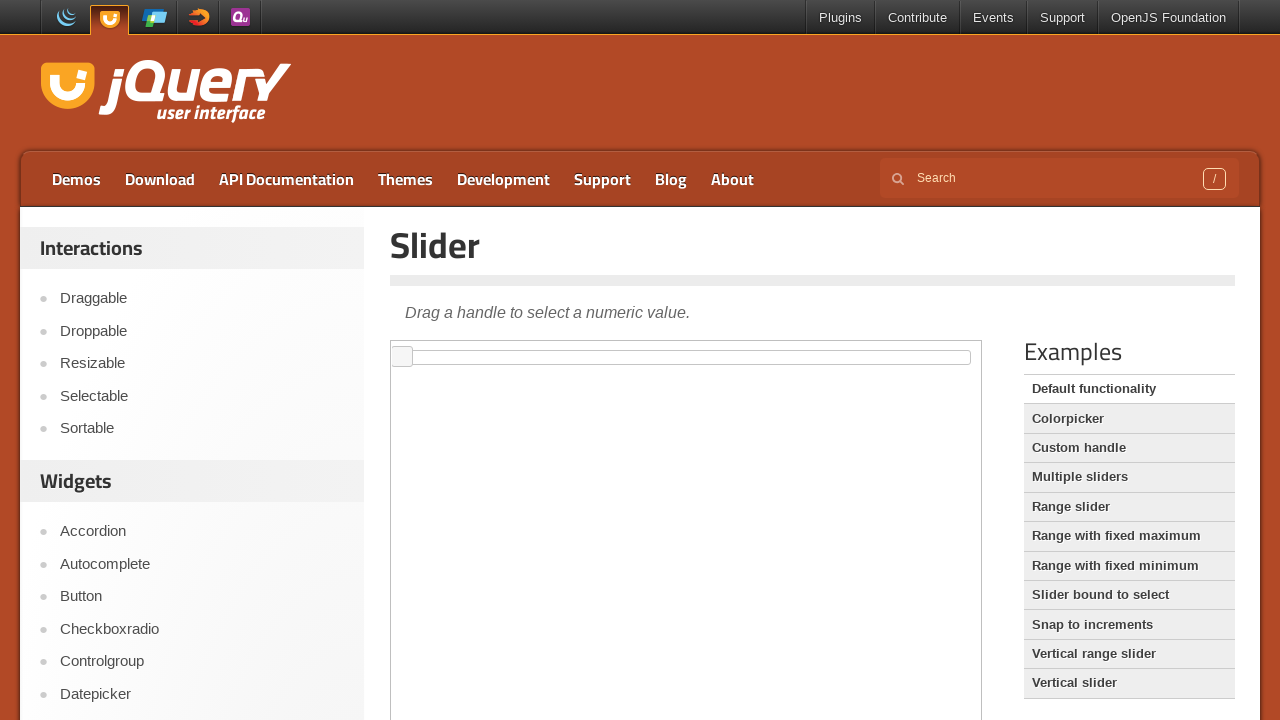

Located slider handle element
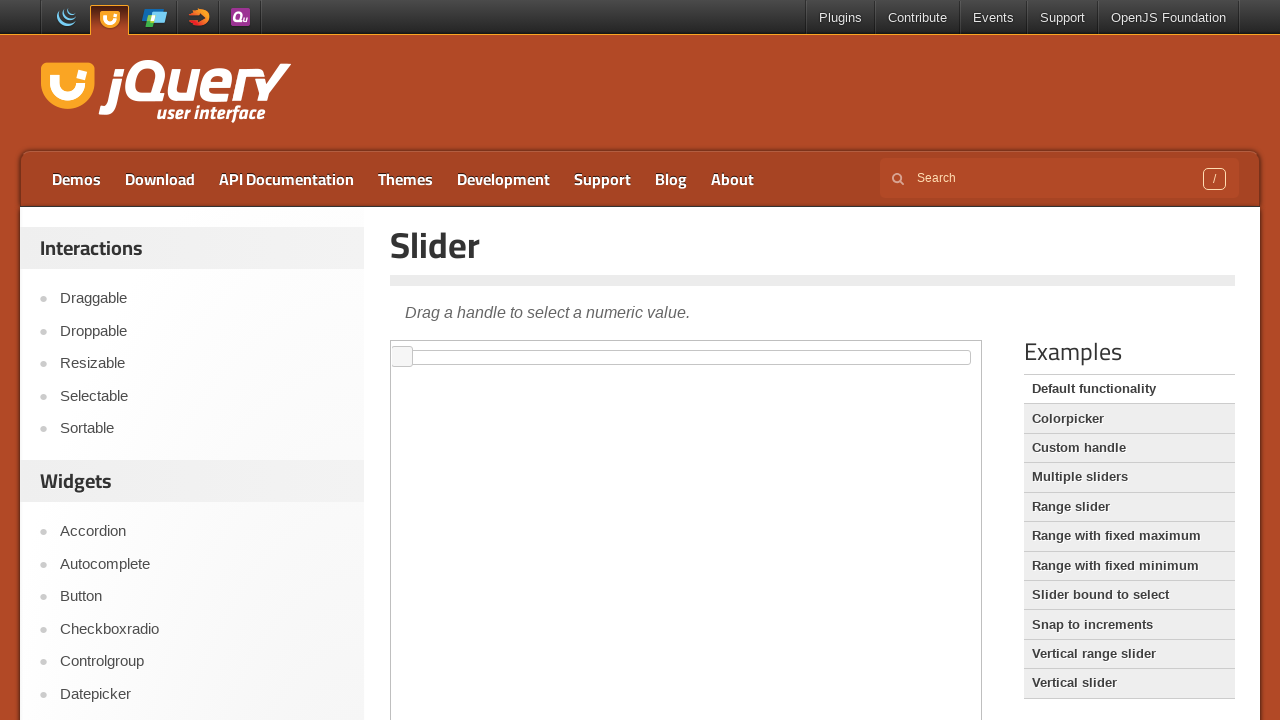

Waited for slider handle to be visible
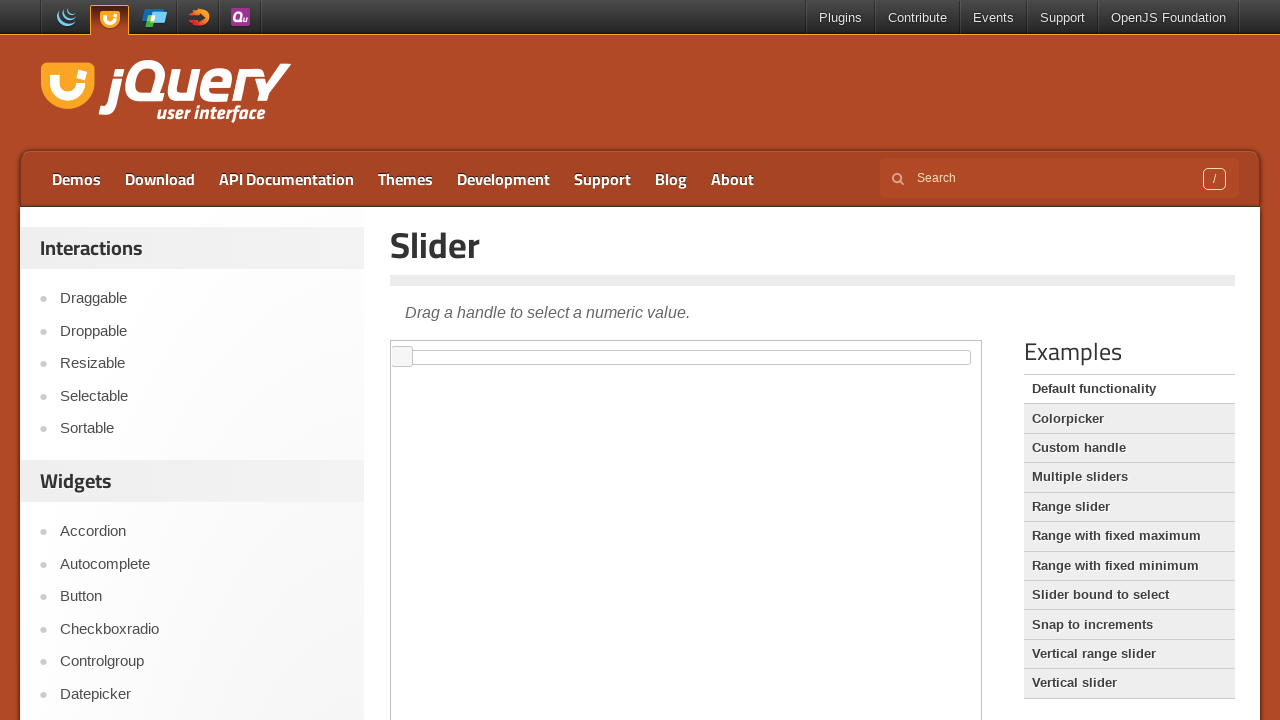

Dragged slider handle to the right by 300 pixels at (693, 347)
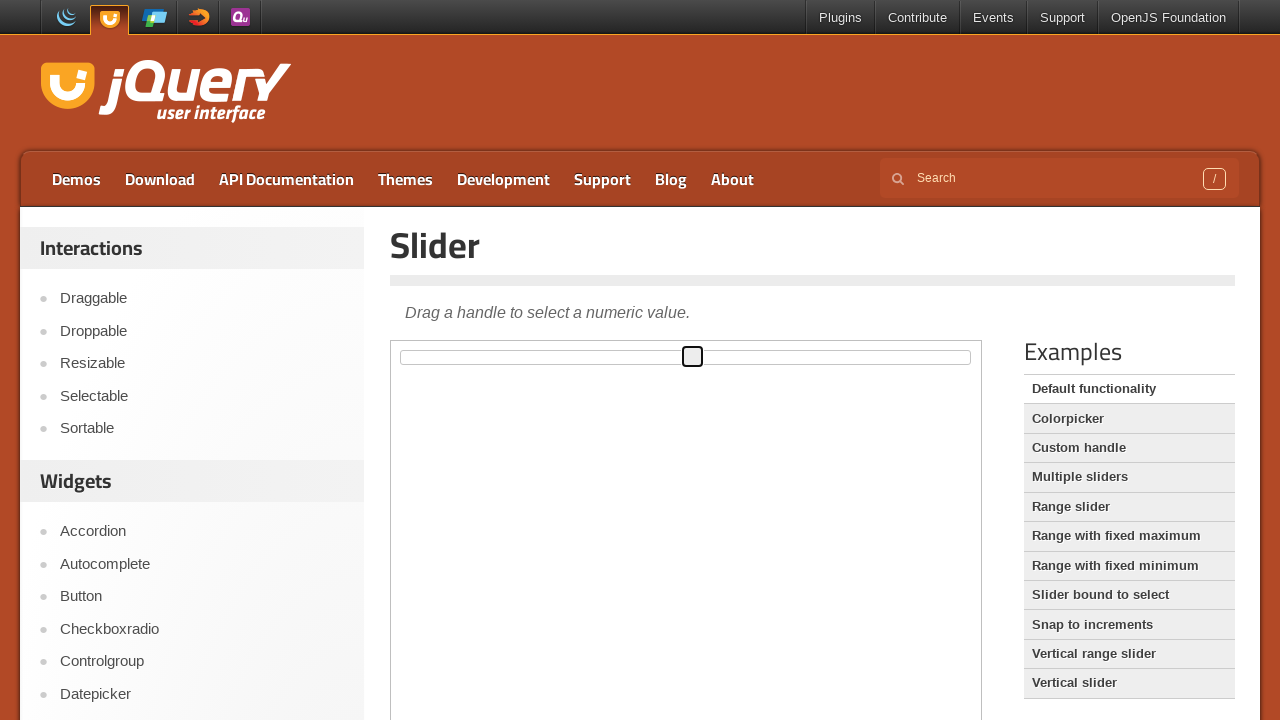

Dragged slider handle to the left by 50 pixels at (633, 347)
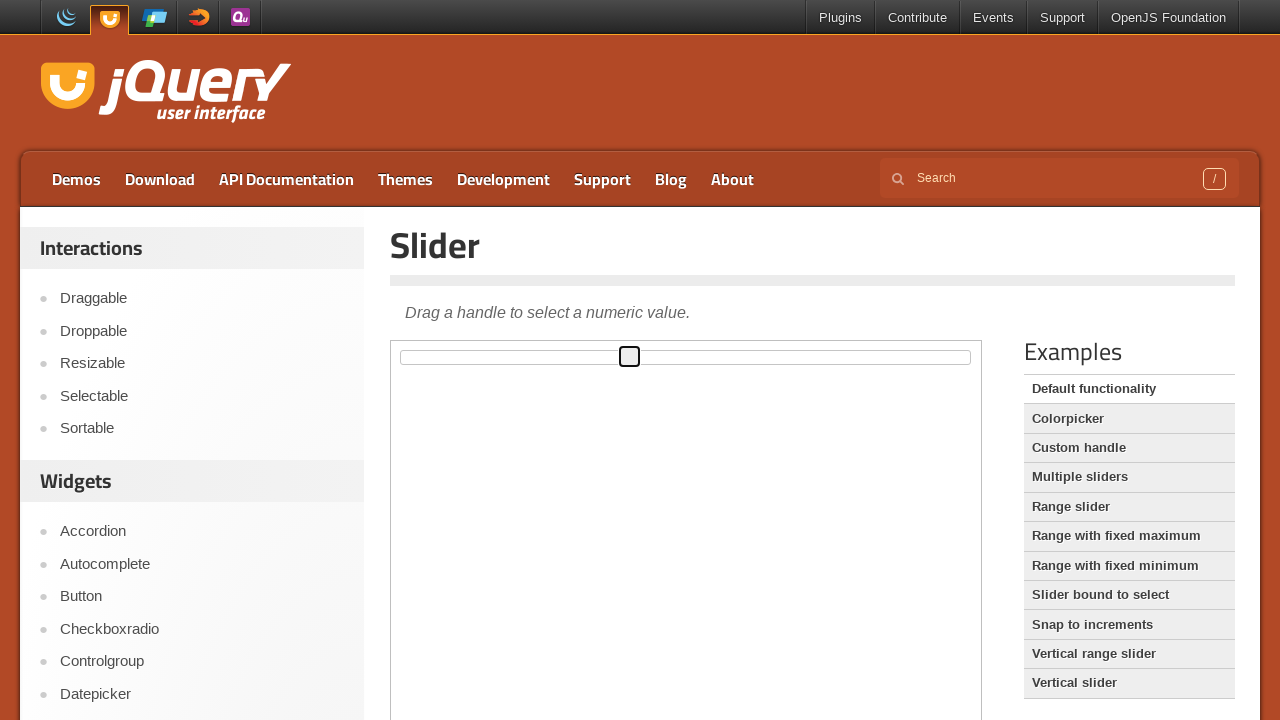

Dragged slider handle further to the left by 50 pixels at (570, 347)
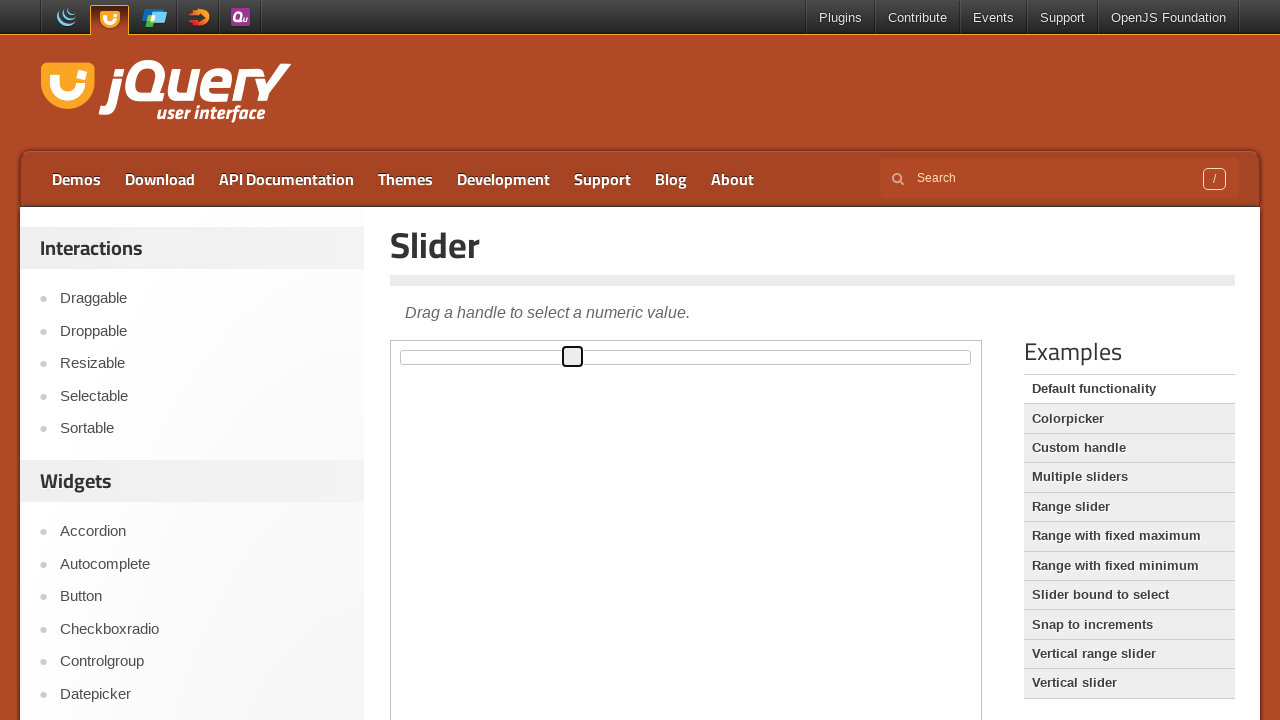

Located slider handle element for mouse control approach
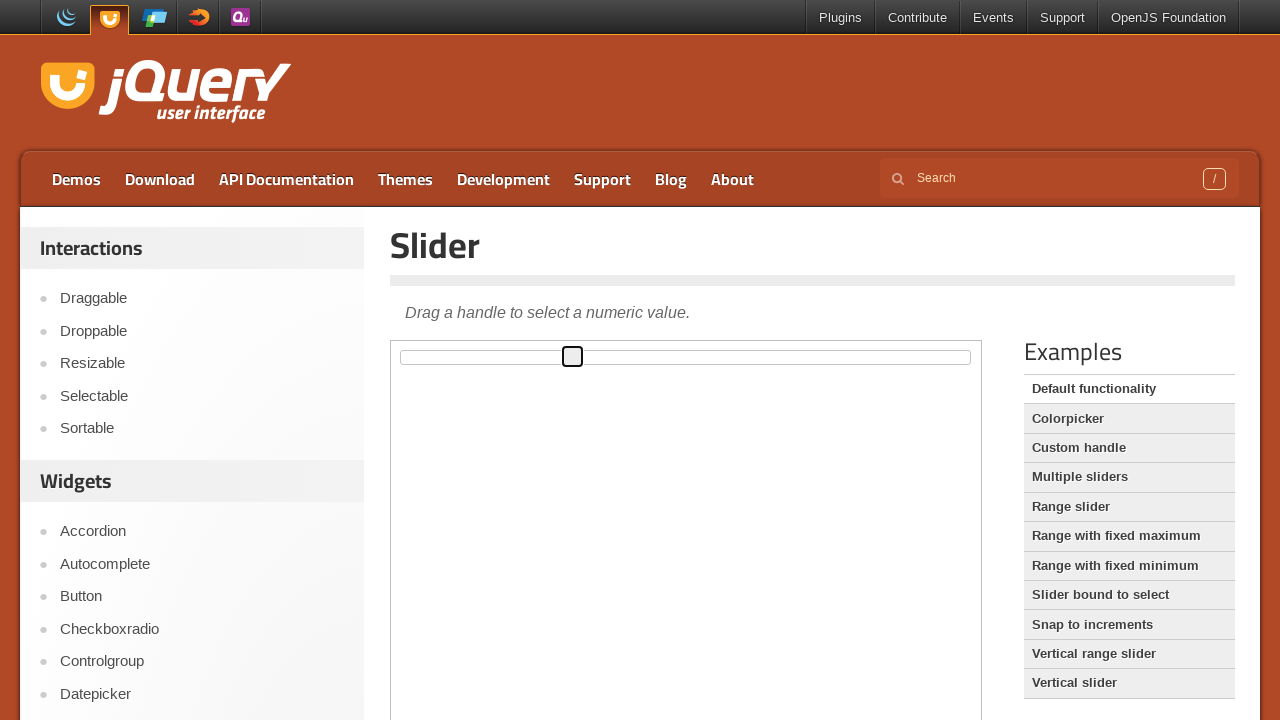

Retrieved bounding box of slider handle
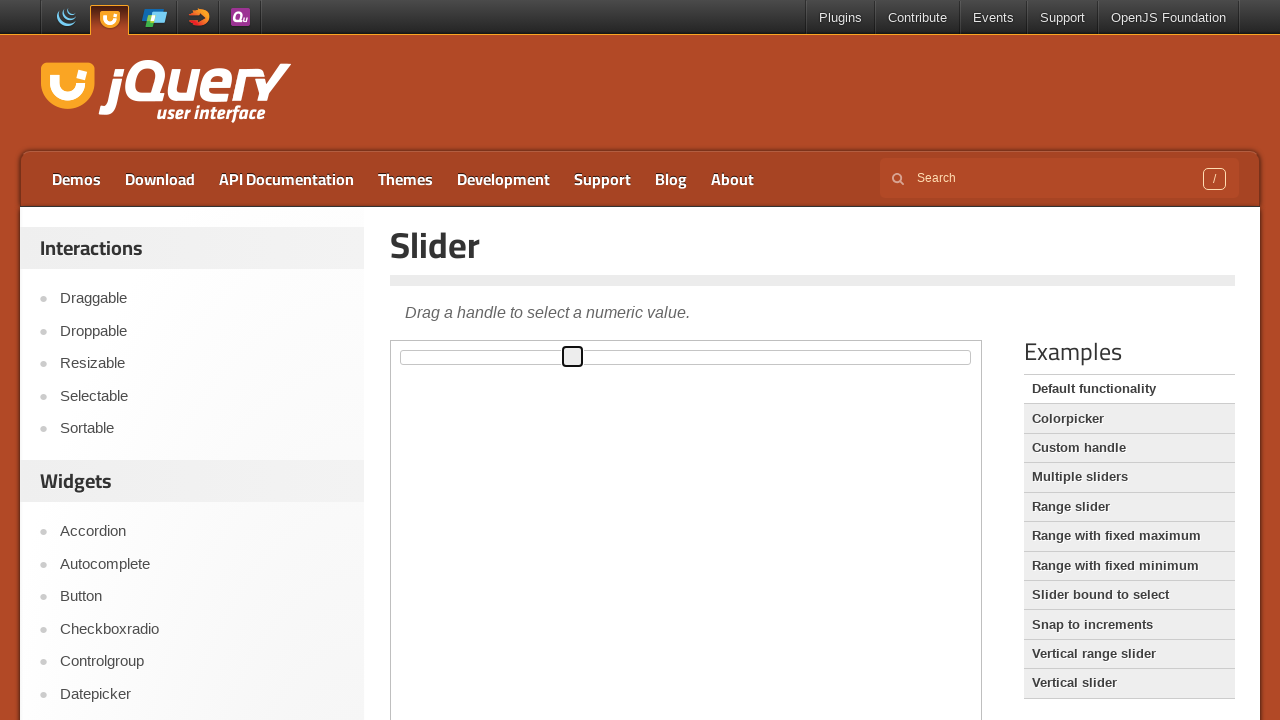

Moved mouse to center of slider handle at (573, 357)
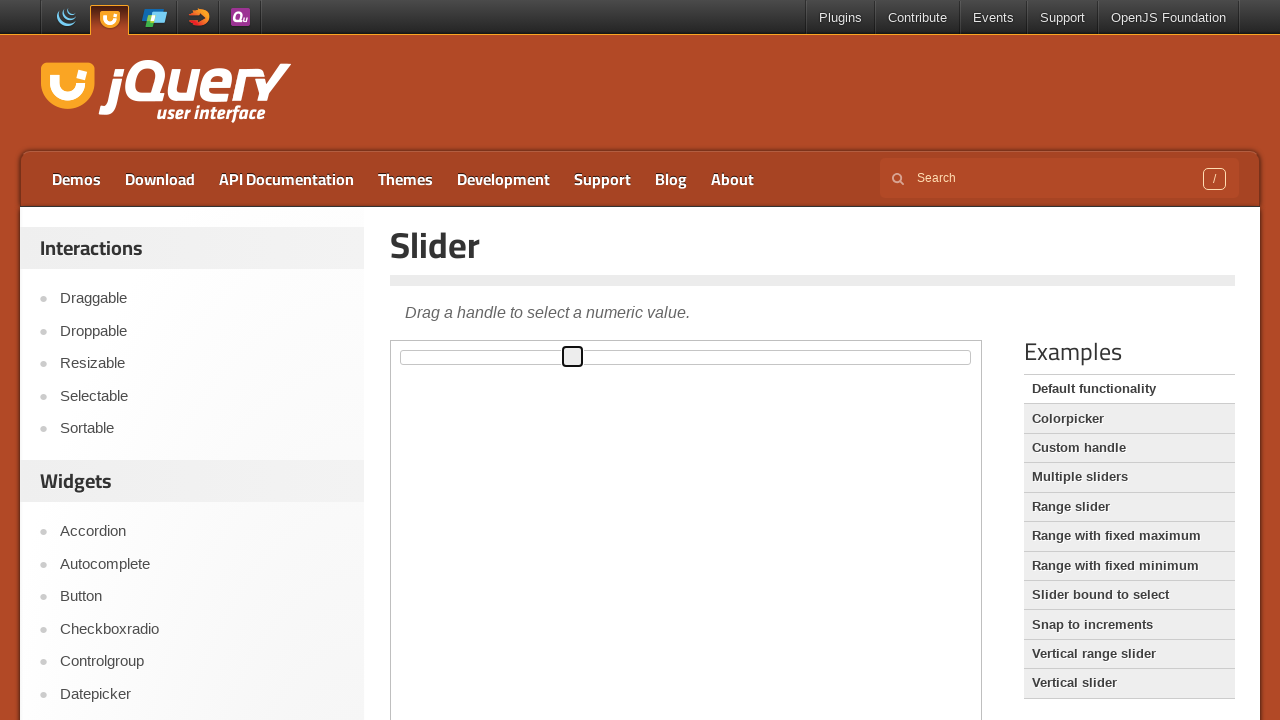

Pressed mouse button down on slider handle at (573, 357)
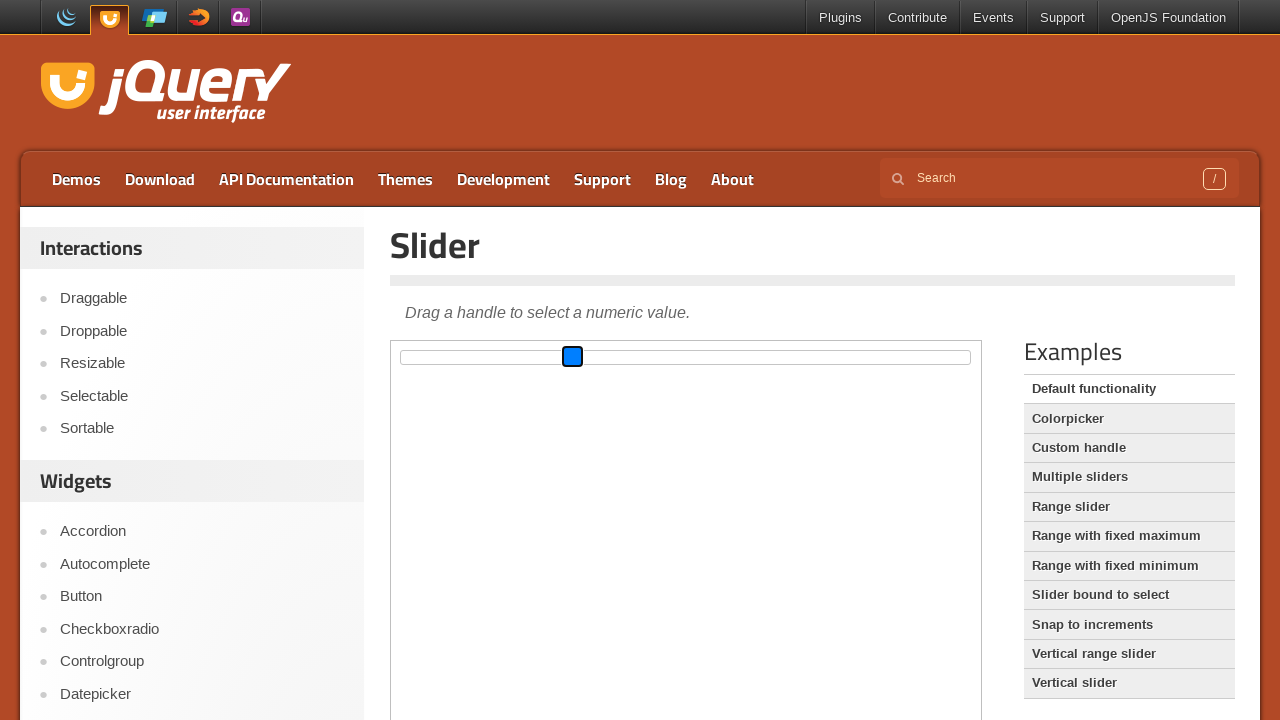

Moved mouse 200 pixels to the right while holding button down at (762, 357)
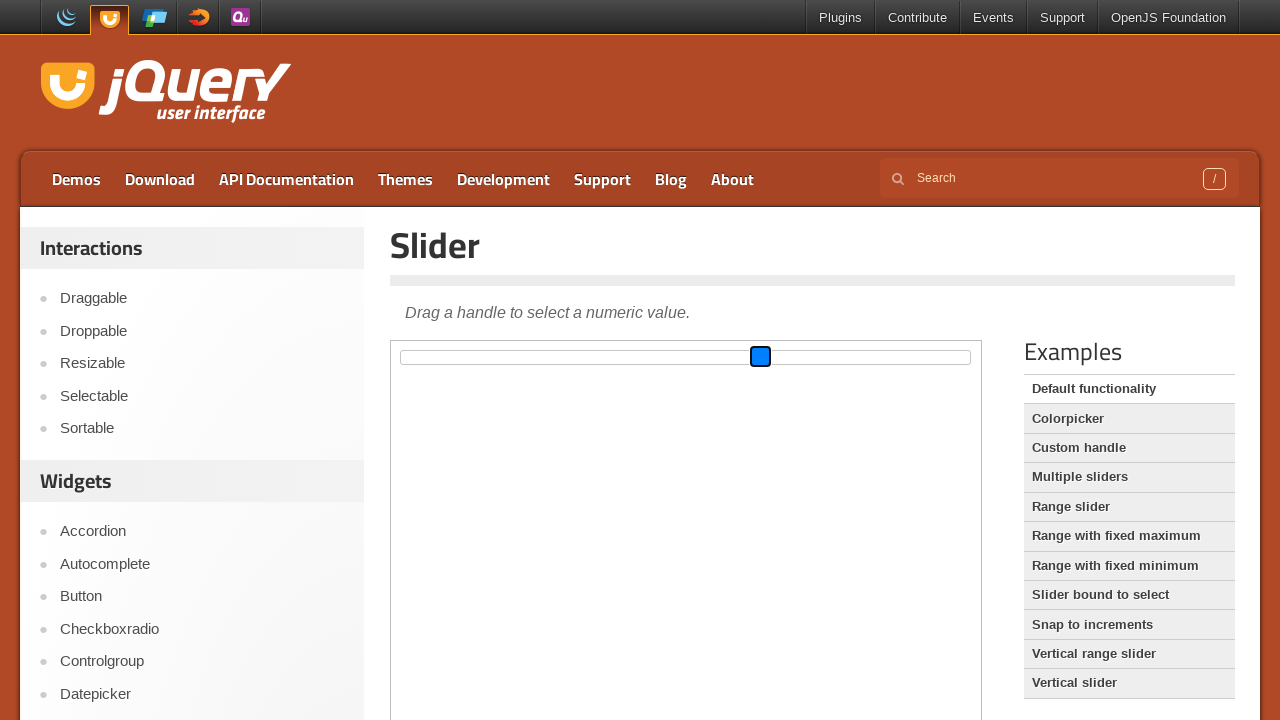

Released mouse button to complete slider drag operation at (762, 357)
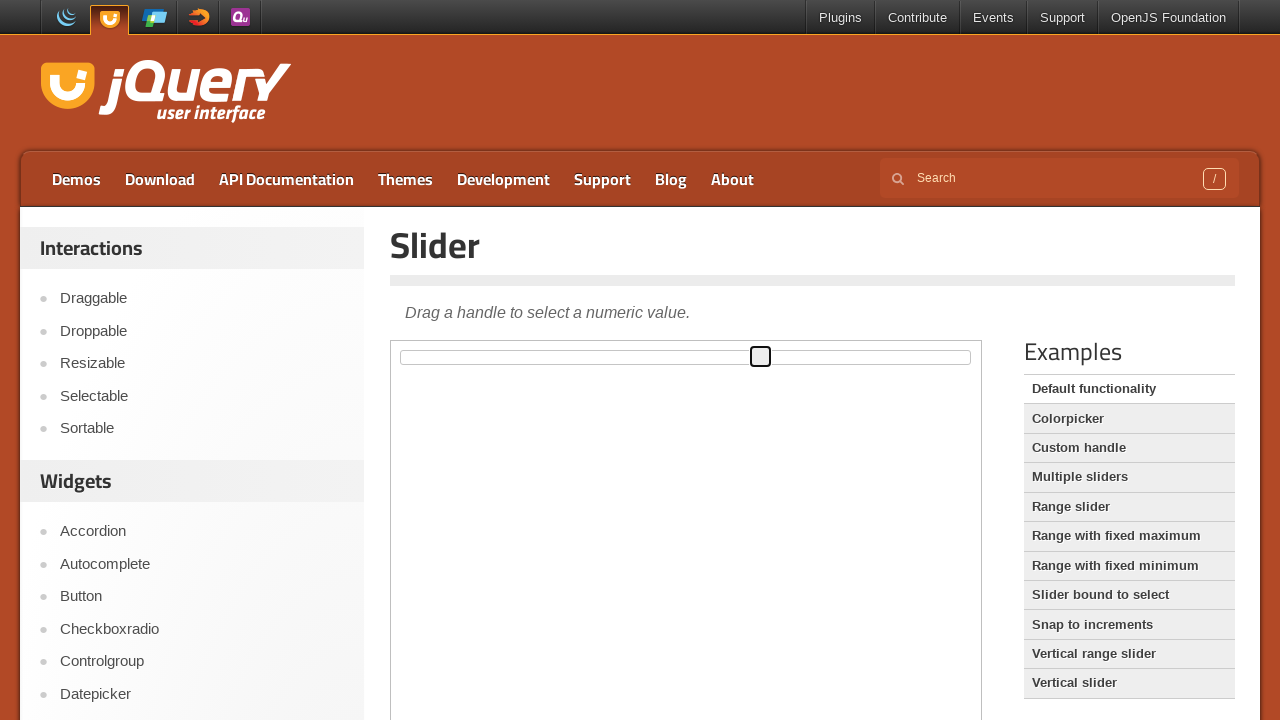

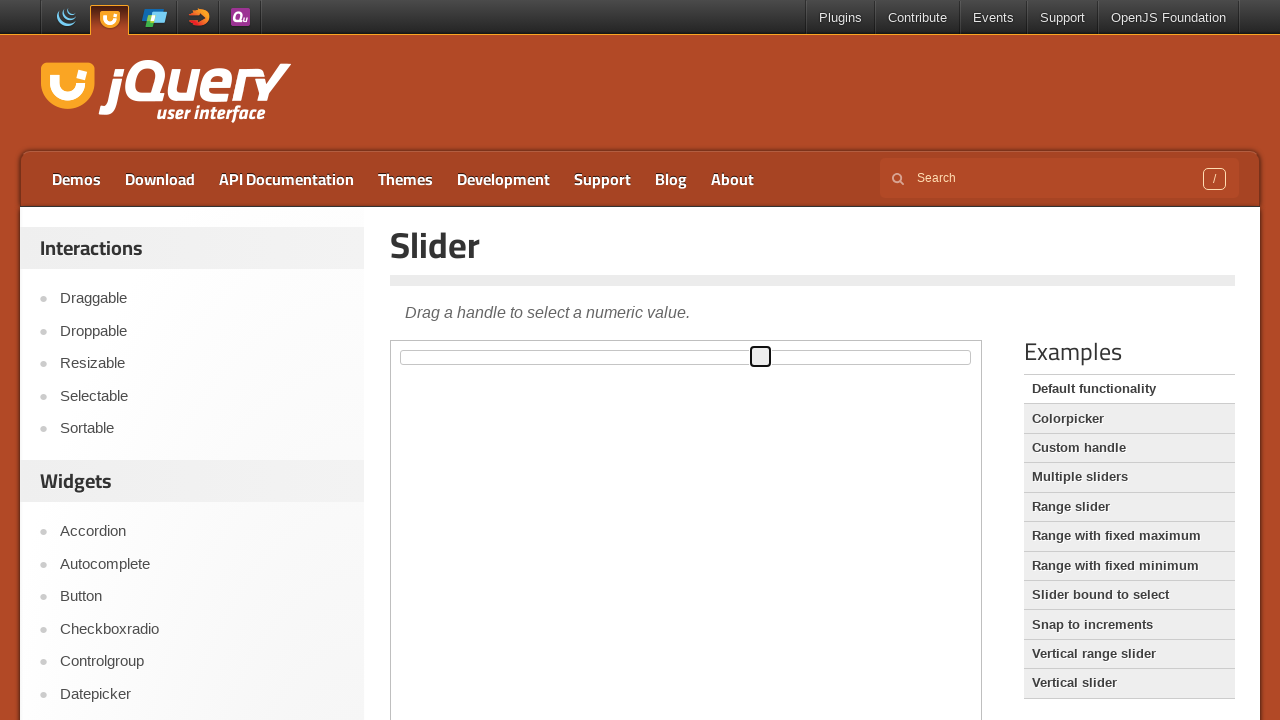